Tests radio button functionality by selecting different browser options and checking age group selection state

Starting URL: https://www.leafground.com/radio.xhtml

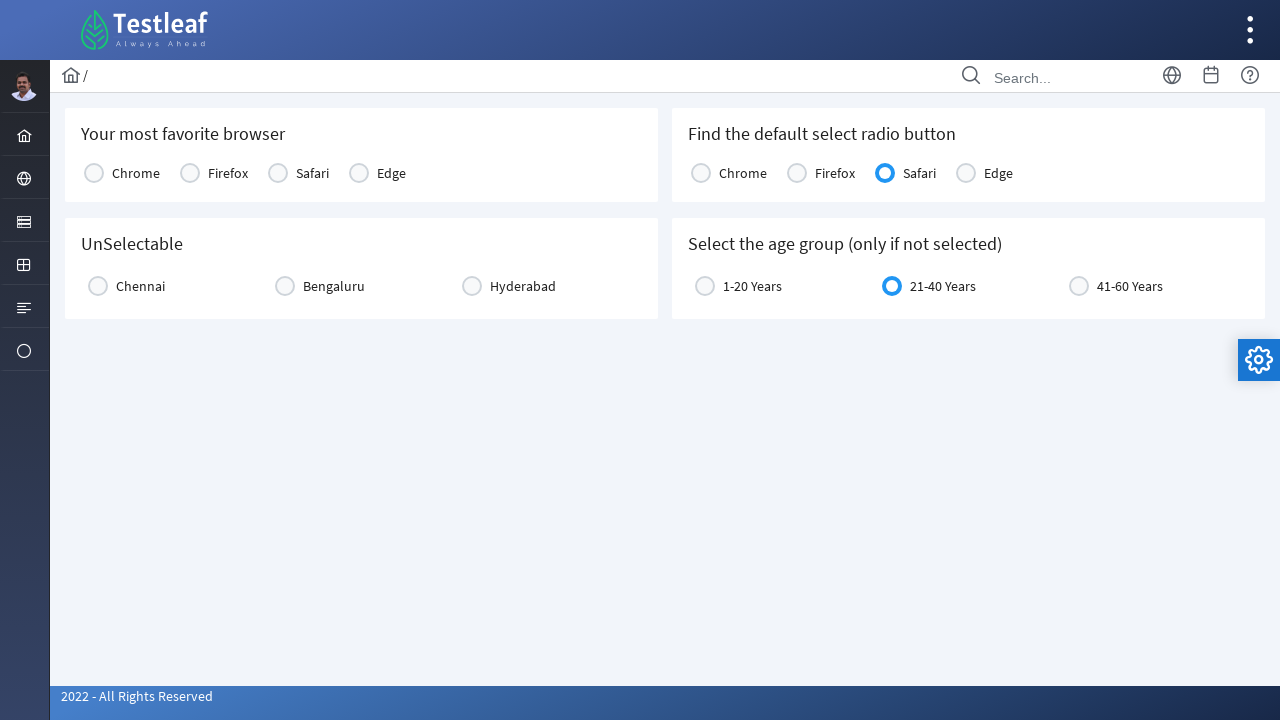

Clicked Chrome radio button at (136, 173) on xpath=(//table[@class='ui-selectoneradio ui-widget']//label[text()='Chrome'])[1]
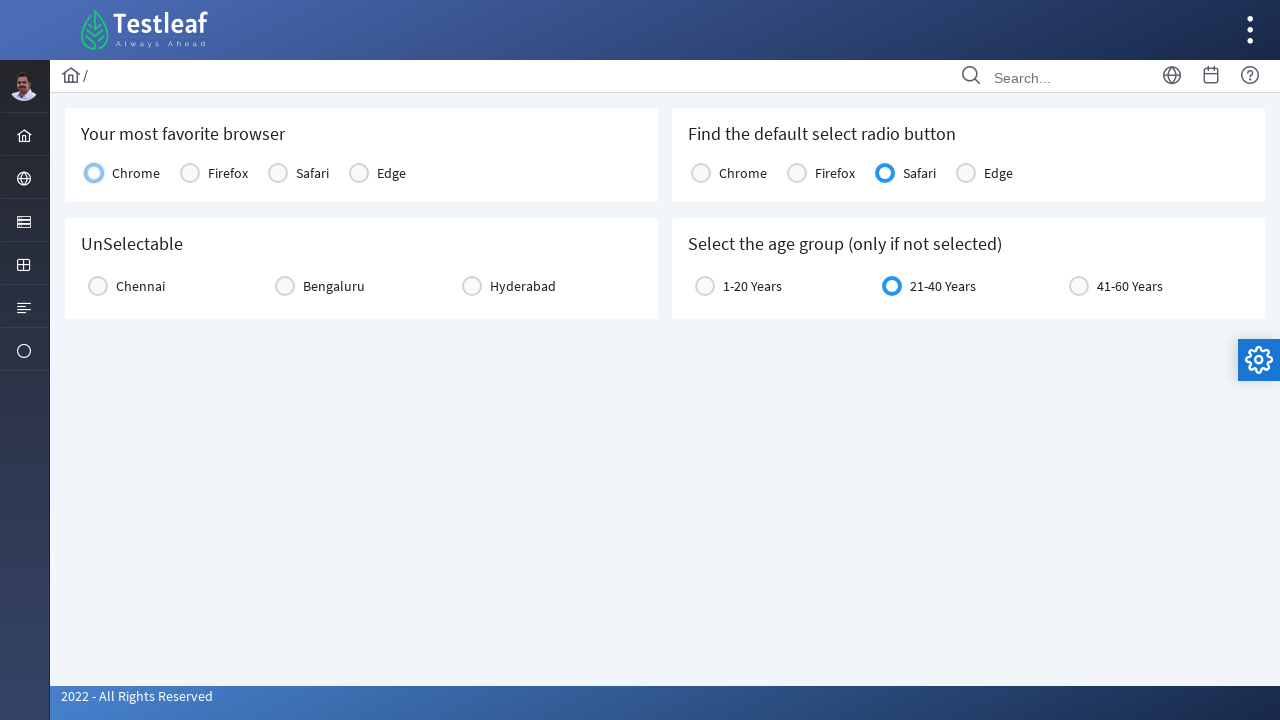

Clicked Safari radio button to change browser selection at (312, 173) on xpath=(//table[@class='ui-selectoneradio ui-widget']//label[text()='Safari'])[1]
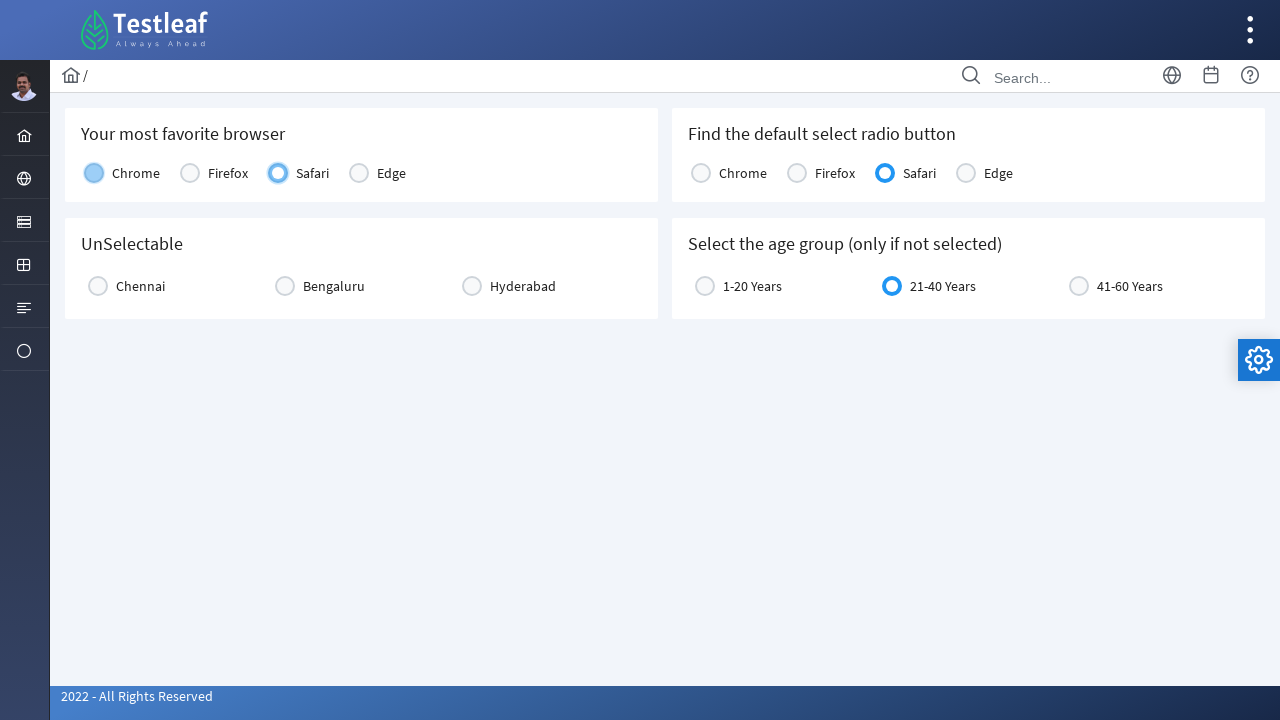

Located age group radio button (filled state)
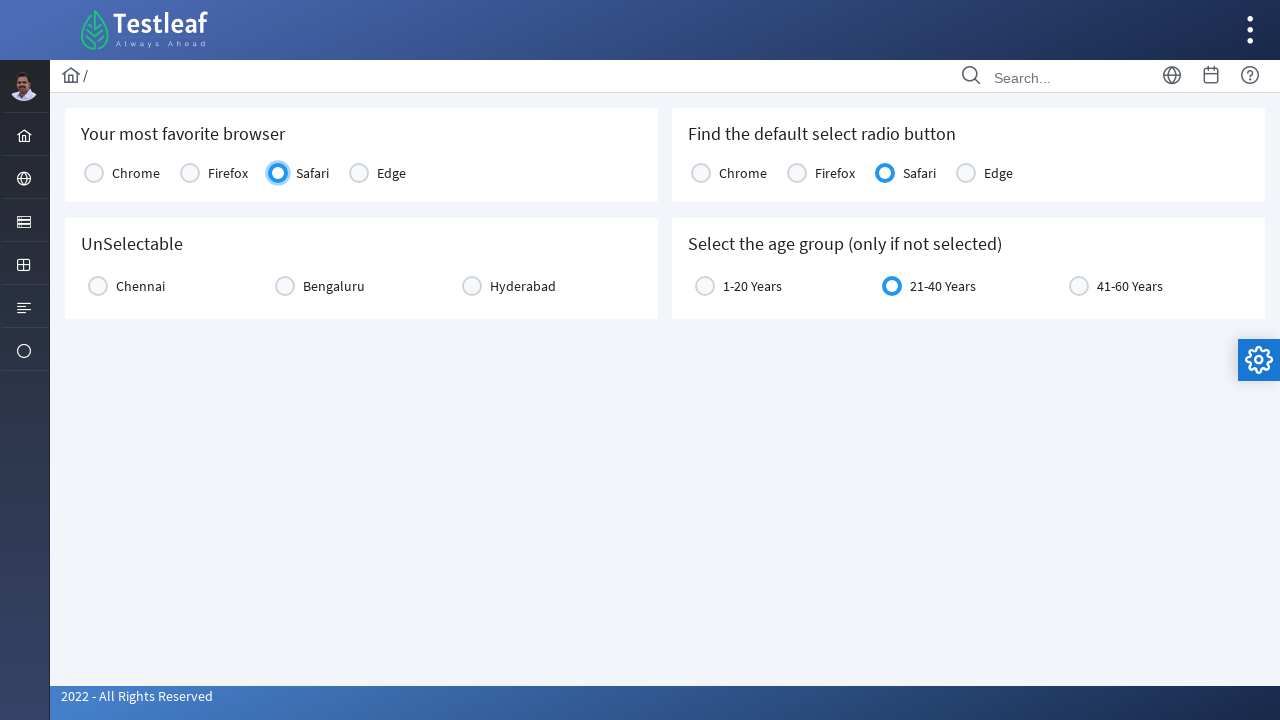

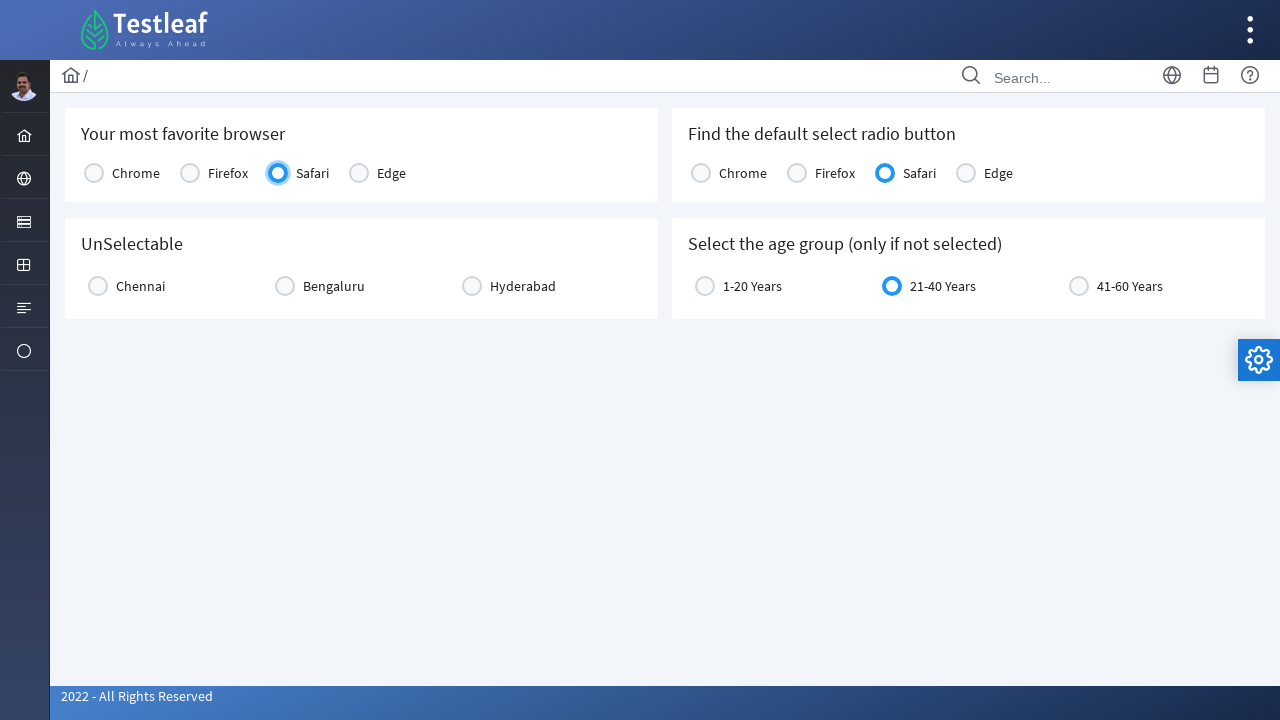